Tests horizontal slider interaction by dragging the slider element to a new position

Starting URL: http://the-internet.herokuapp.com/horizontal_slider

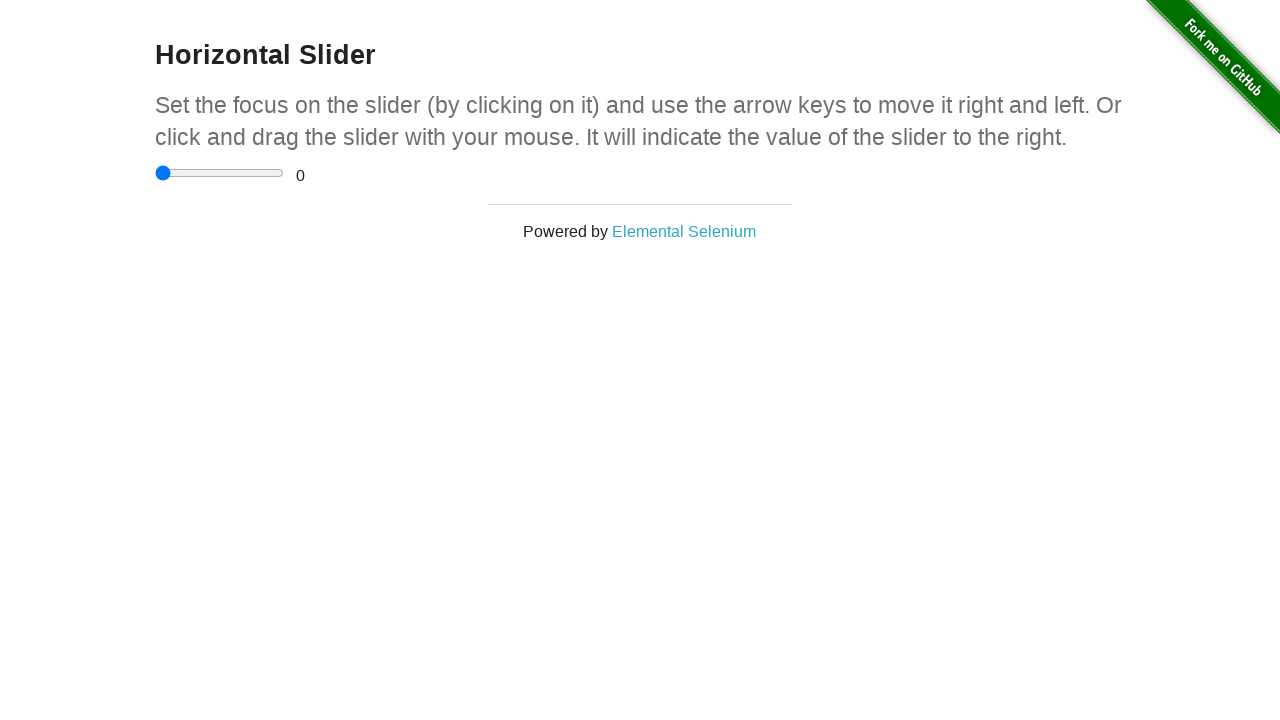

Navigated to horizontal slider demo page
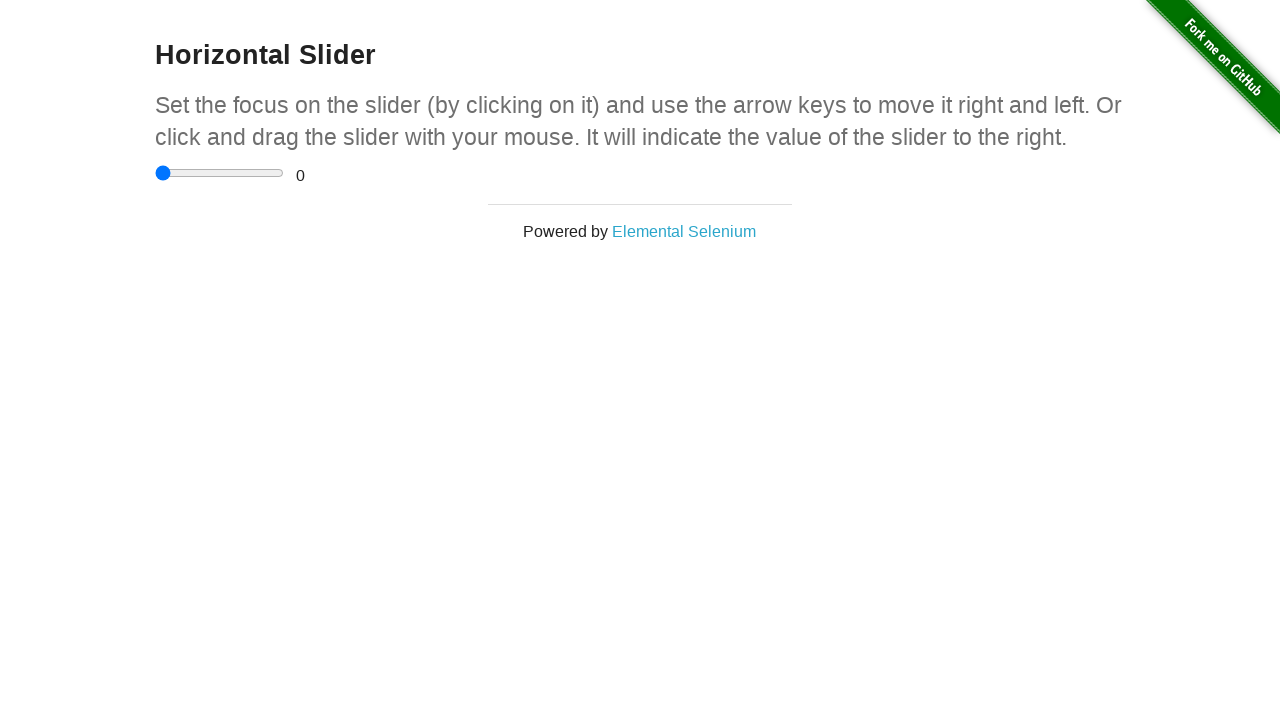

Located the horizontal slider element
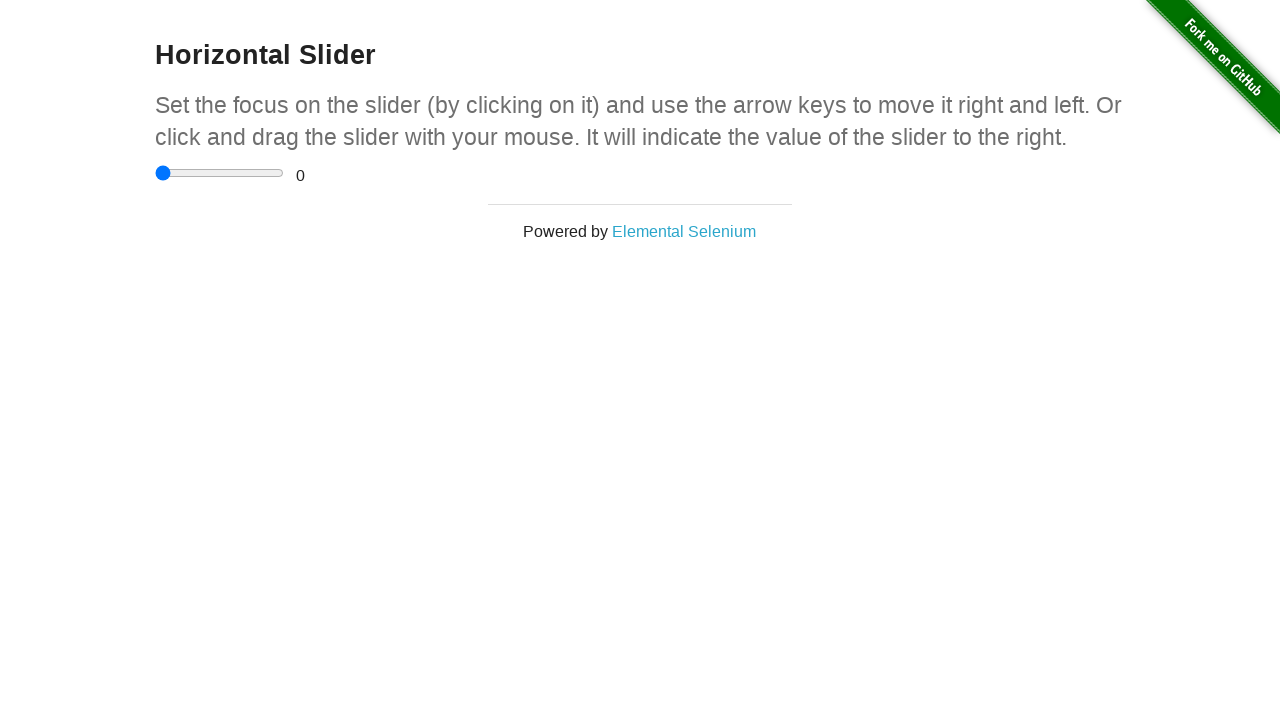

Retrieved slider bounding box
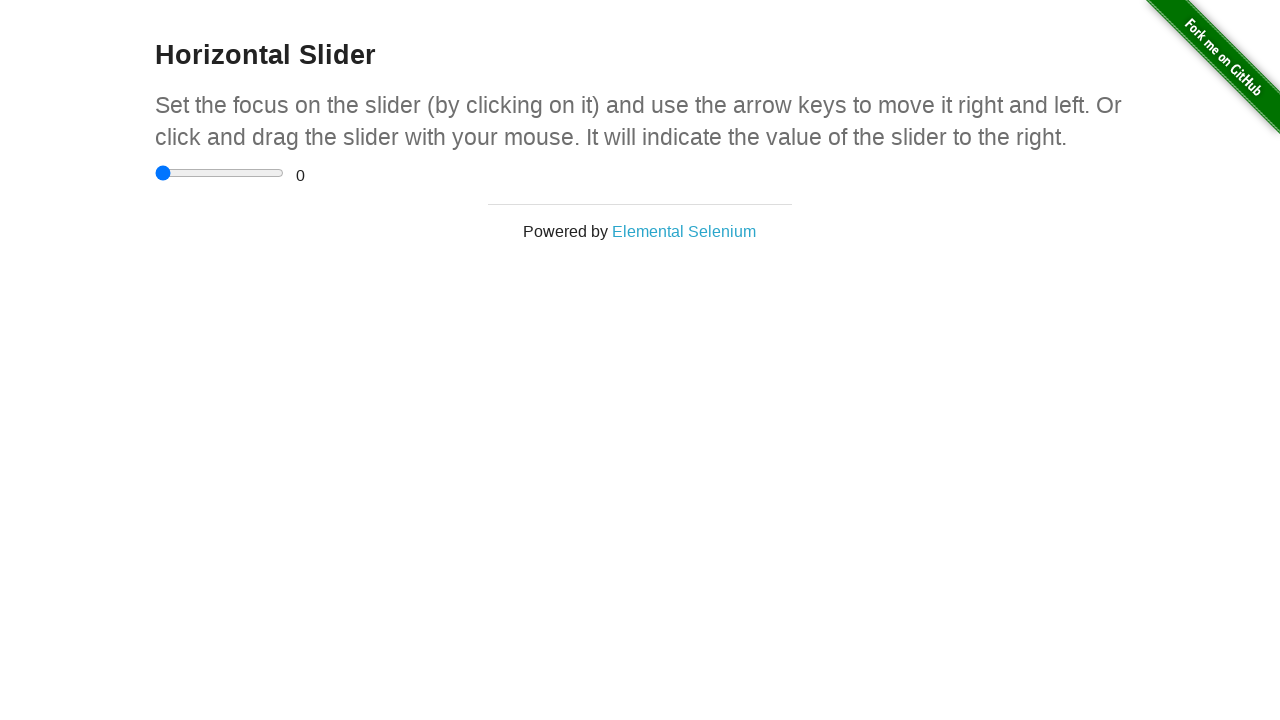

Moved mouse to center of slider at (220, 173)
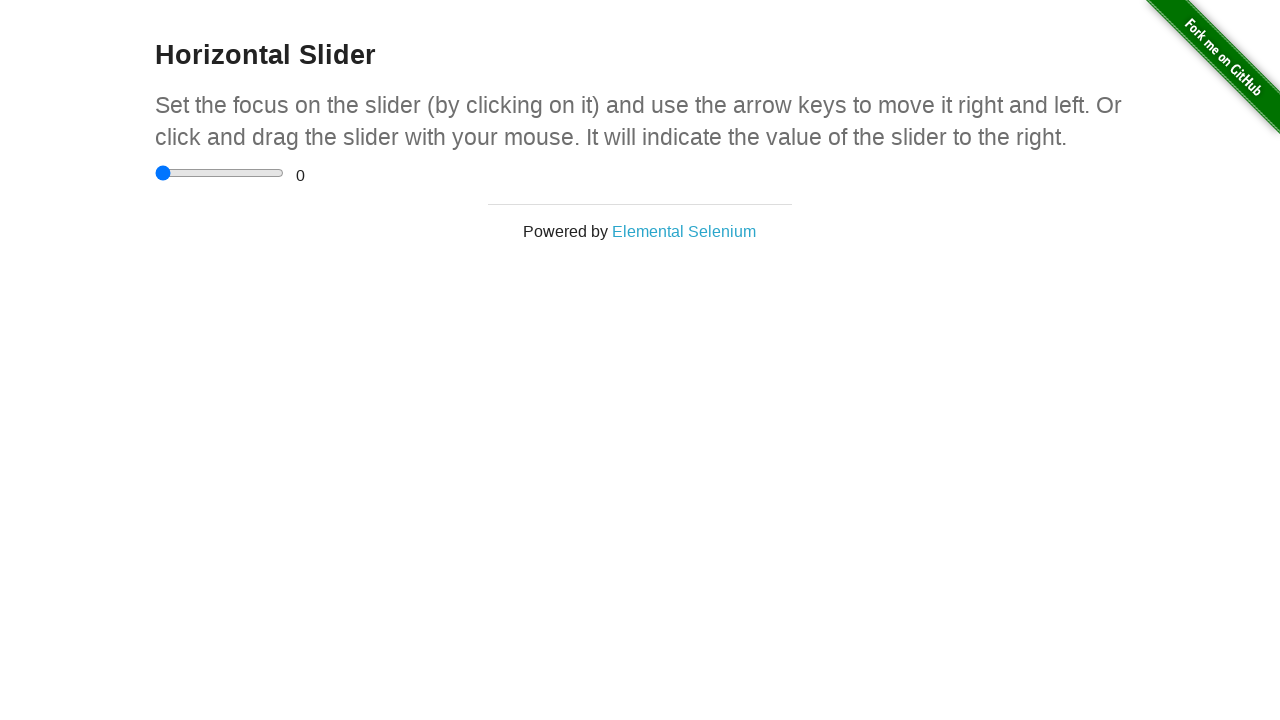

Pressed mouse button down on slider at (220, 173)
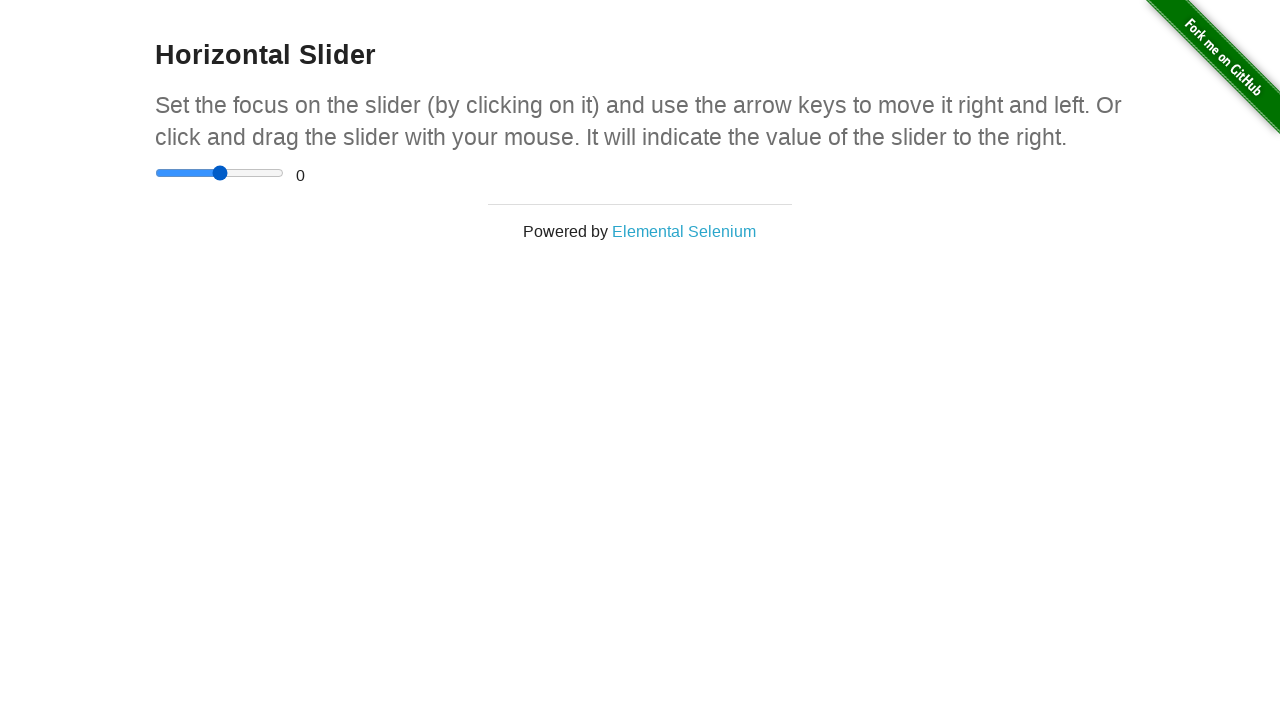

Dragged slider 2 pixels to the right at (222, 173)
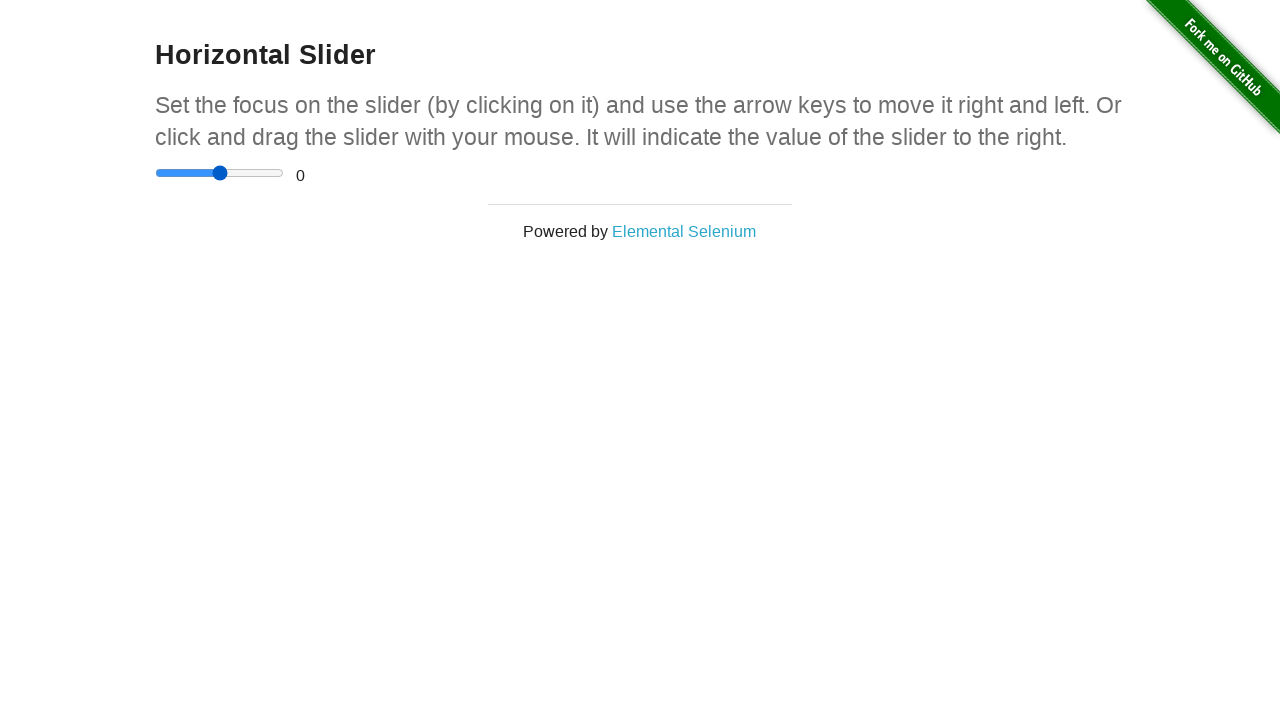

Released mouse button, slider drag completed at (222, 173)
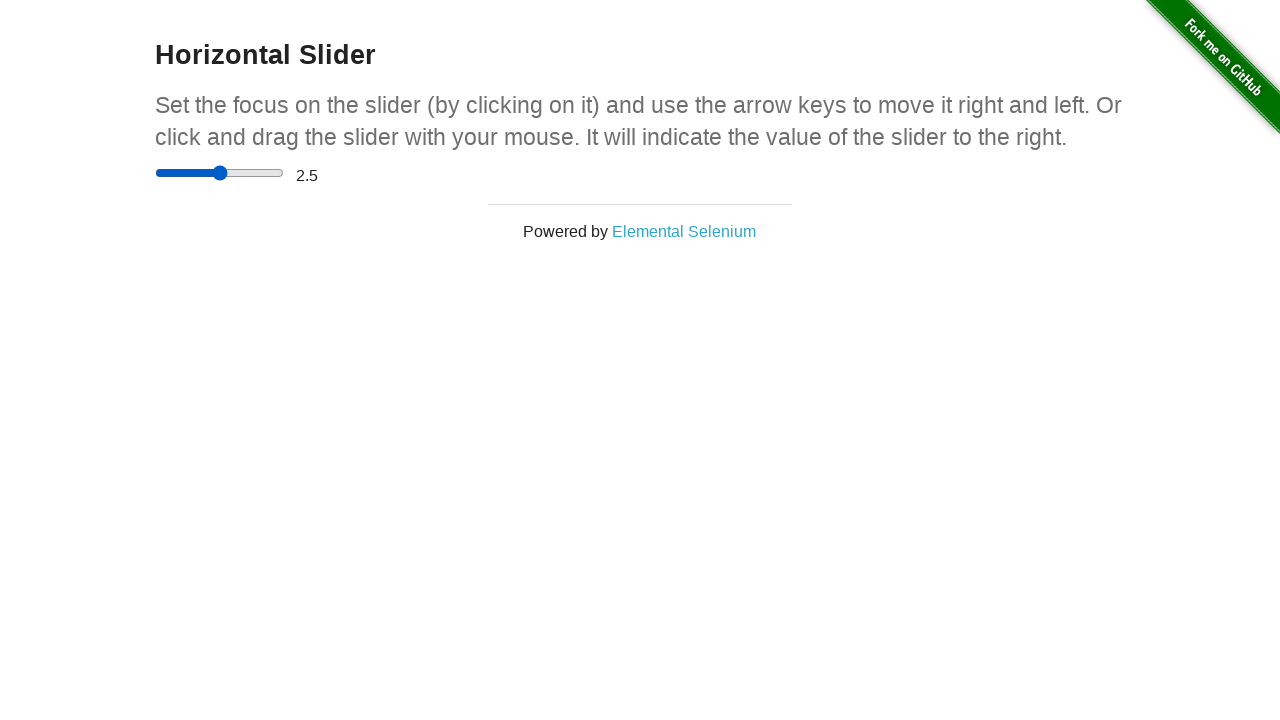

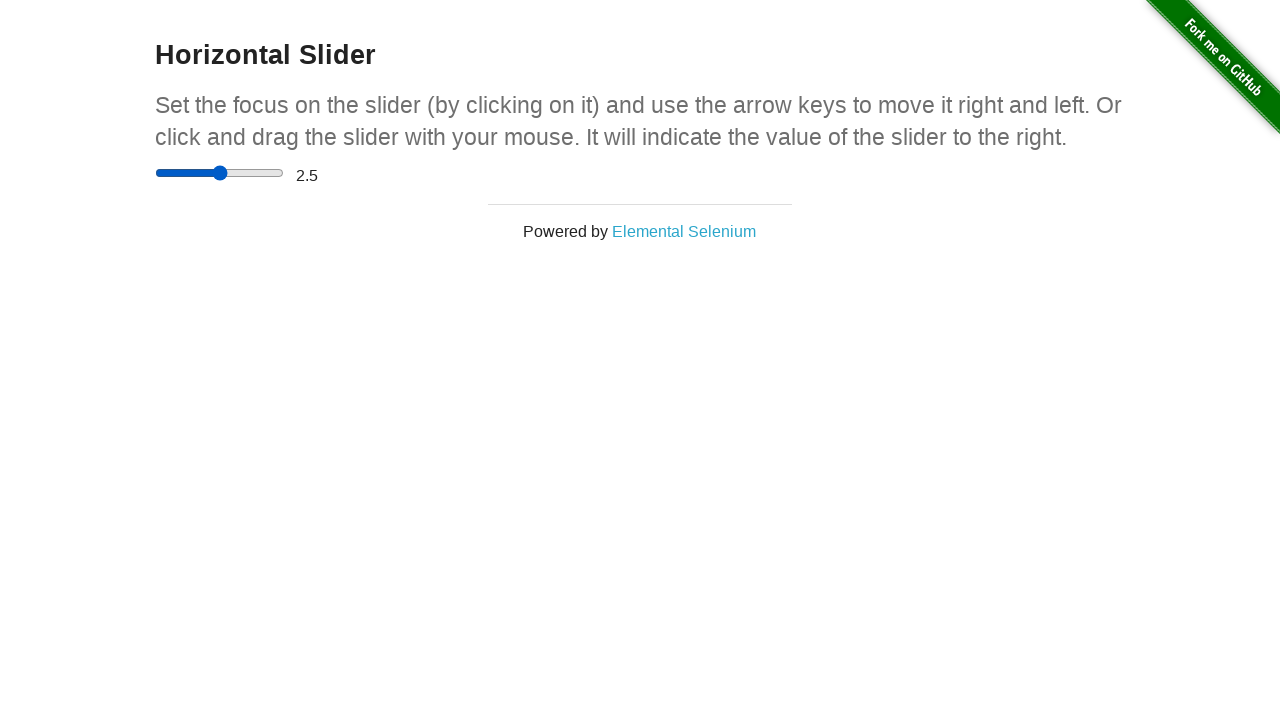